Tests AJAX functionality by clicking a button and waiting for dynamic content to appear, verifying that "HELLO!" and "I'm late!" text elements load asynchronously.

Starting URL: https://v1.training-support.net/selenium/ajax

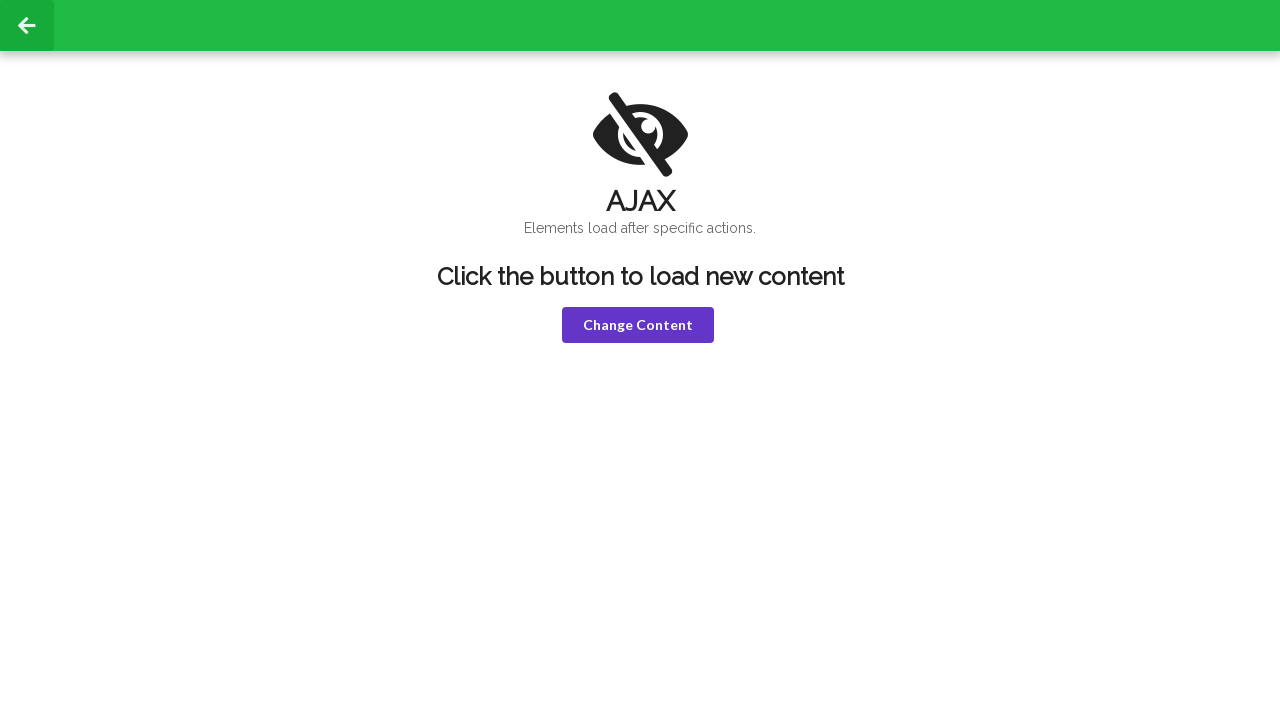

Navigated to AJAX training page
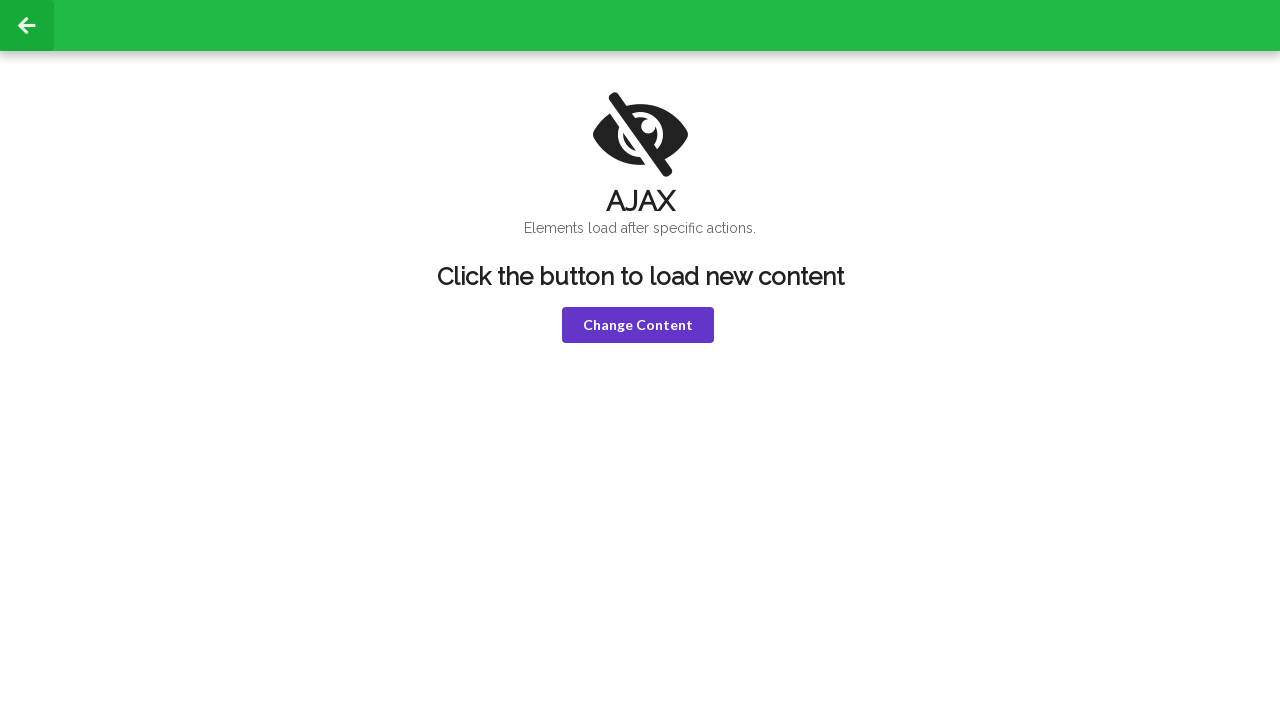

Clicked 'Change Content' button to trigger AJAX request at (638, 325) on button.violet
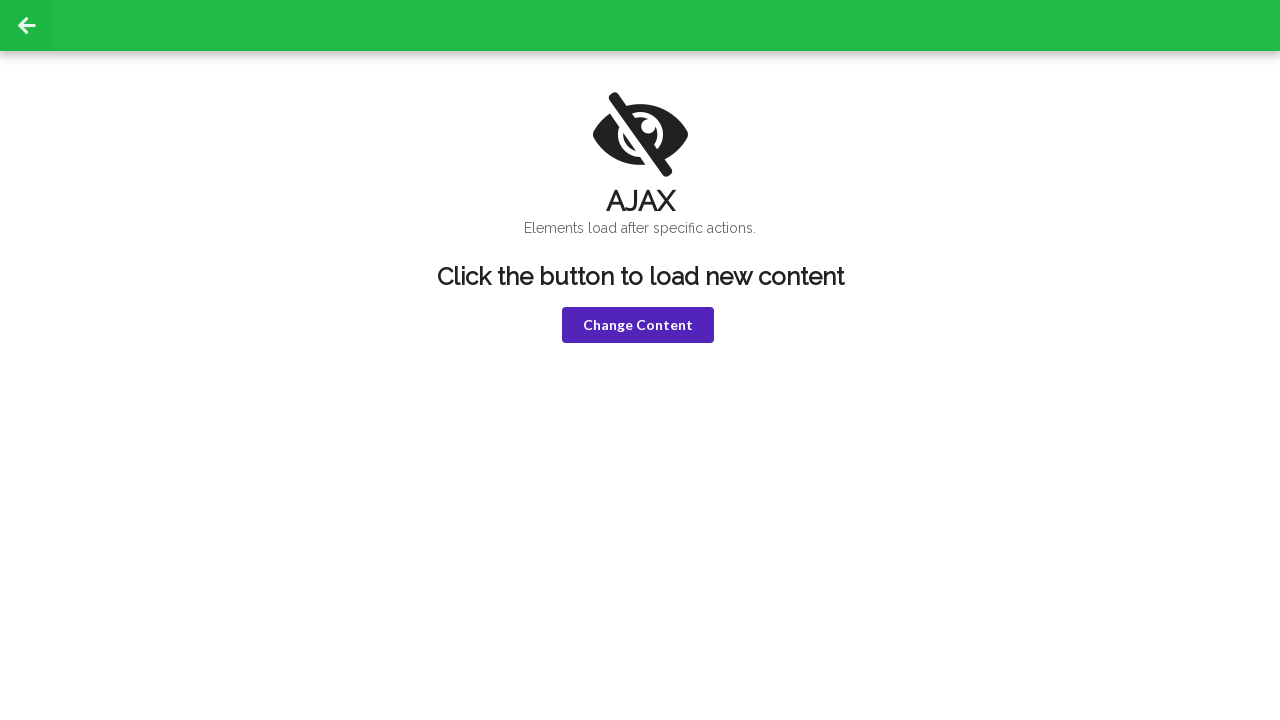

AJAX content loaded: 'HELLO!' text appeared in h1 element
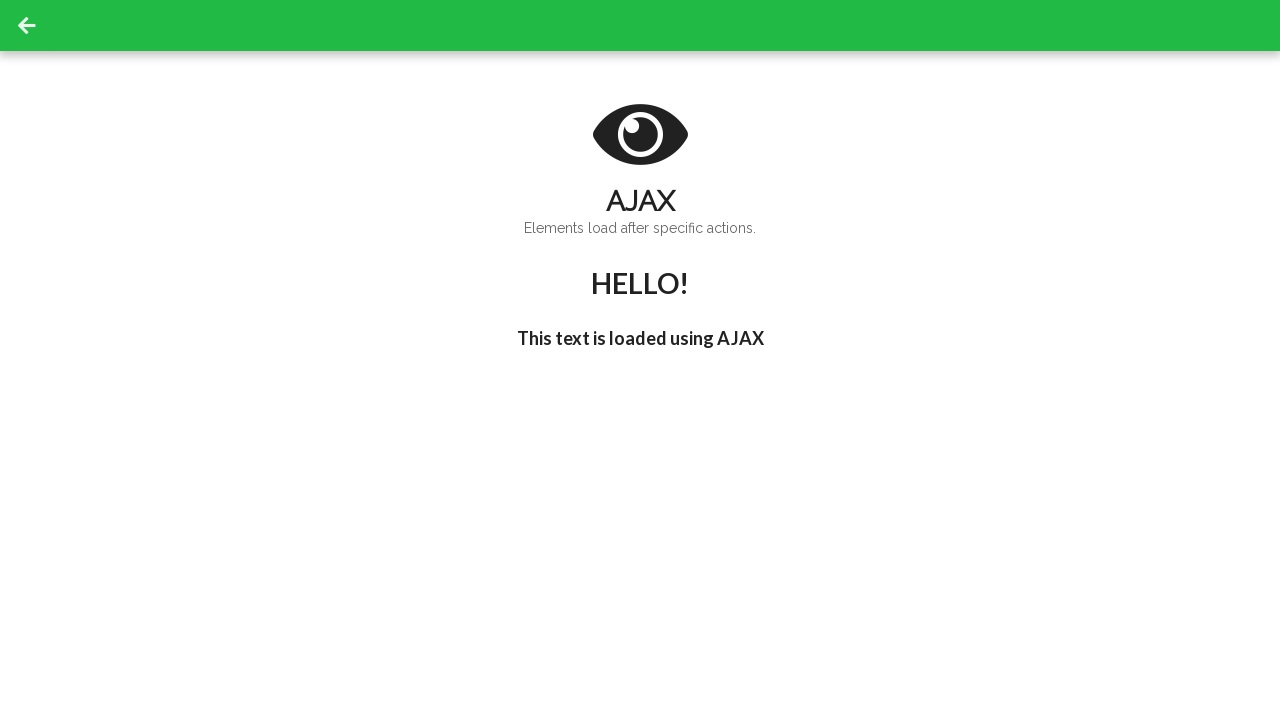

AJAX content fully loaded: "I'm late!" text appeared in h3 element
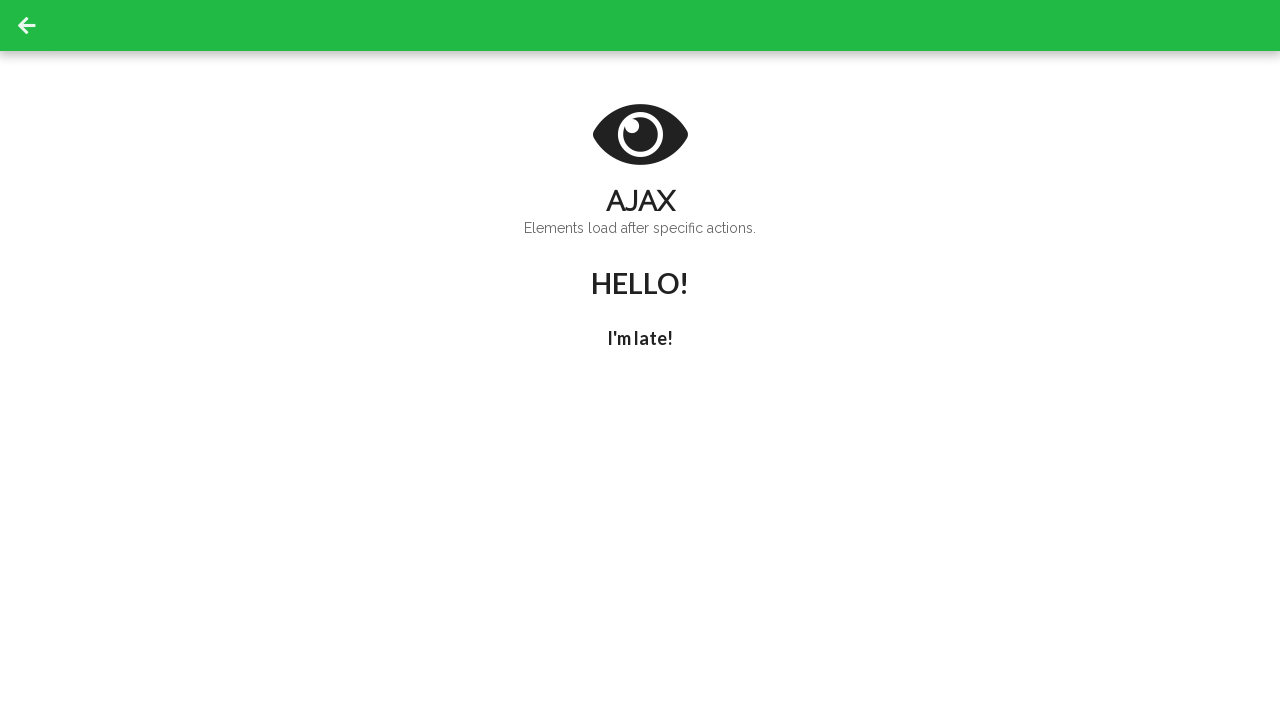

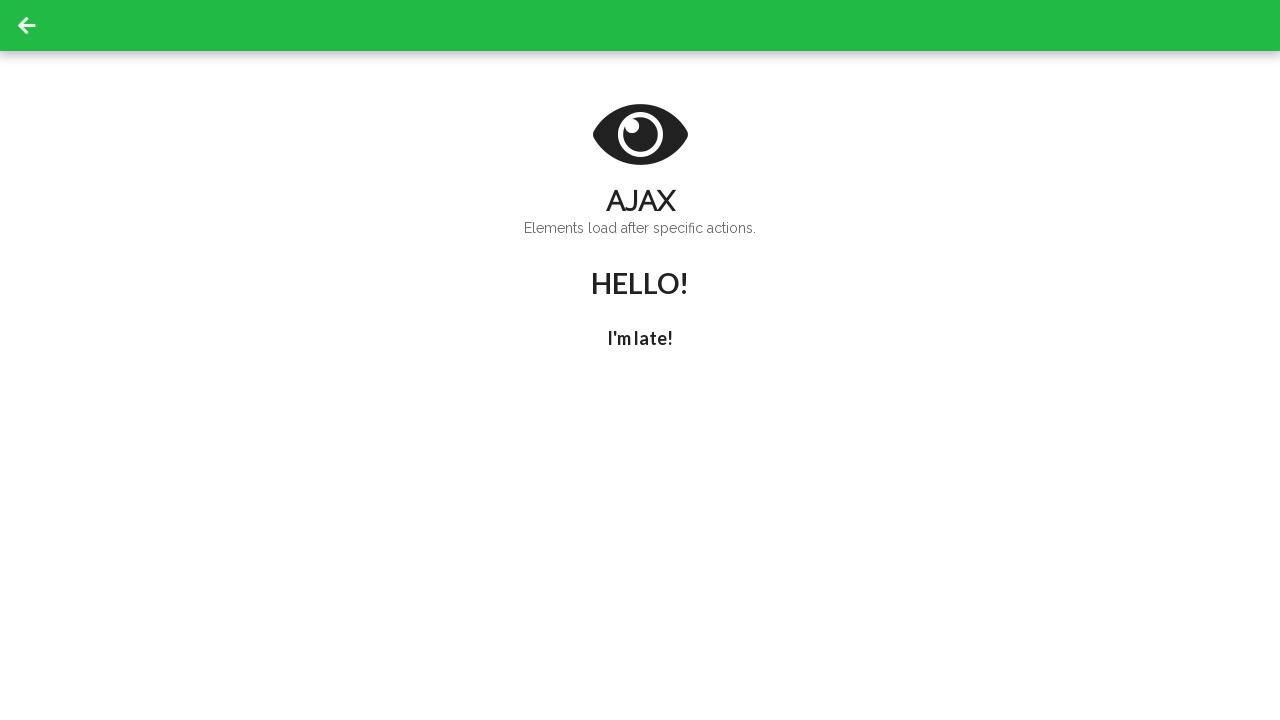